Tests a text box form by filling in a full name field, submitting the form, and verifying the submitted name is displayed correctly

Starting URL: https://demoqa.com/text-box

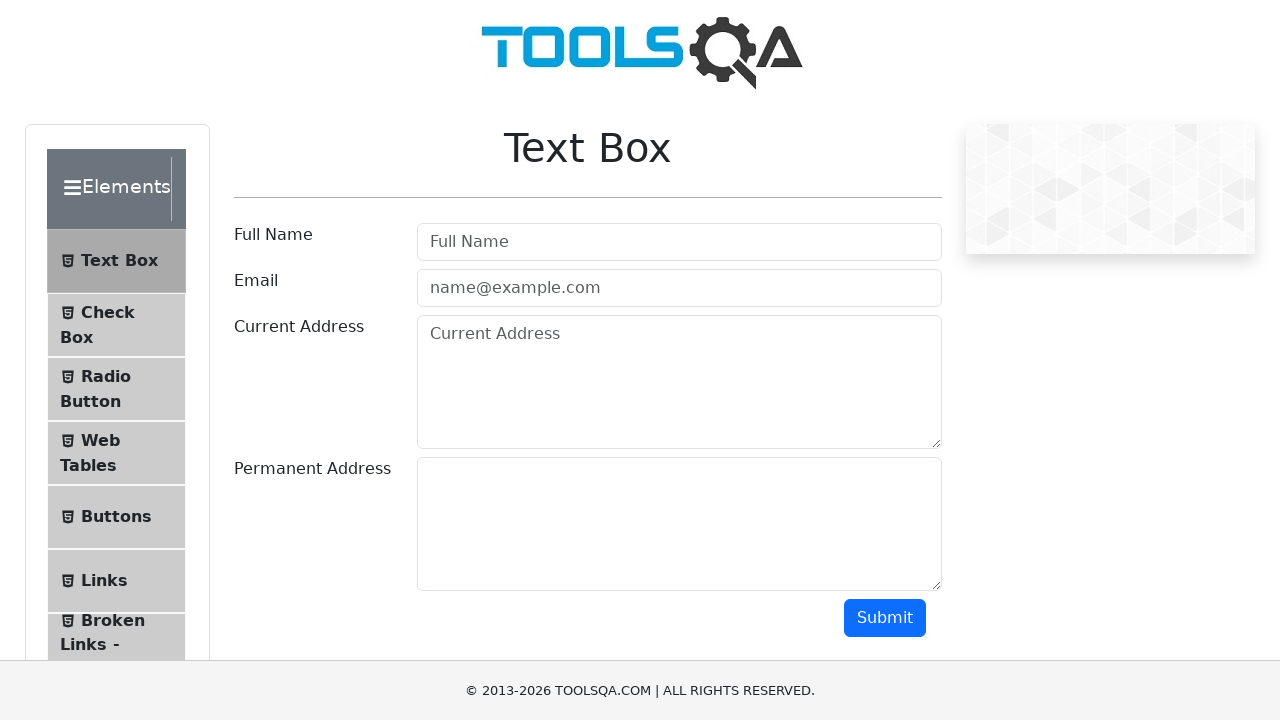

Filled full name field with 'John Smith' on #userName
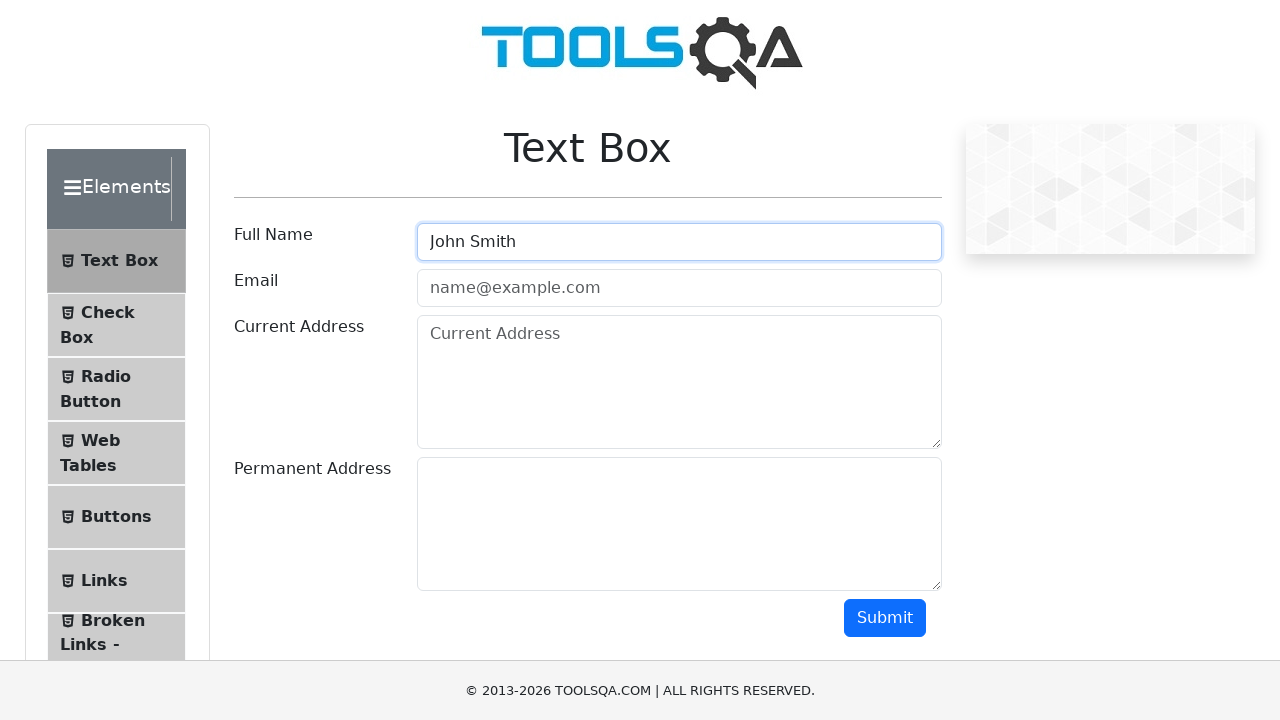

Clicked submit button to submit the form at (885, 618) on #submit
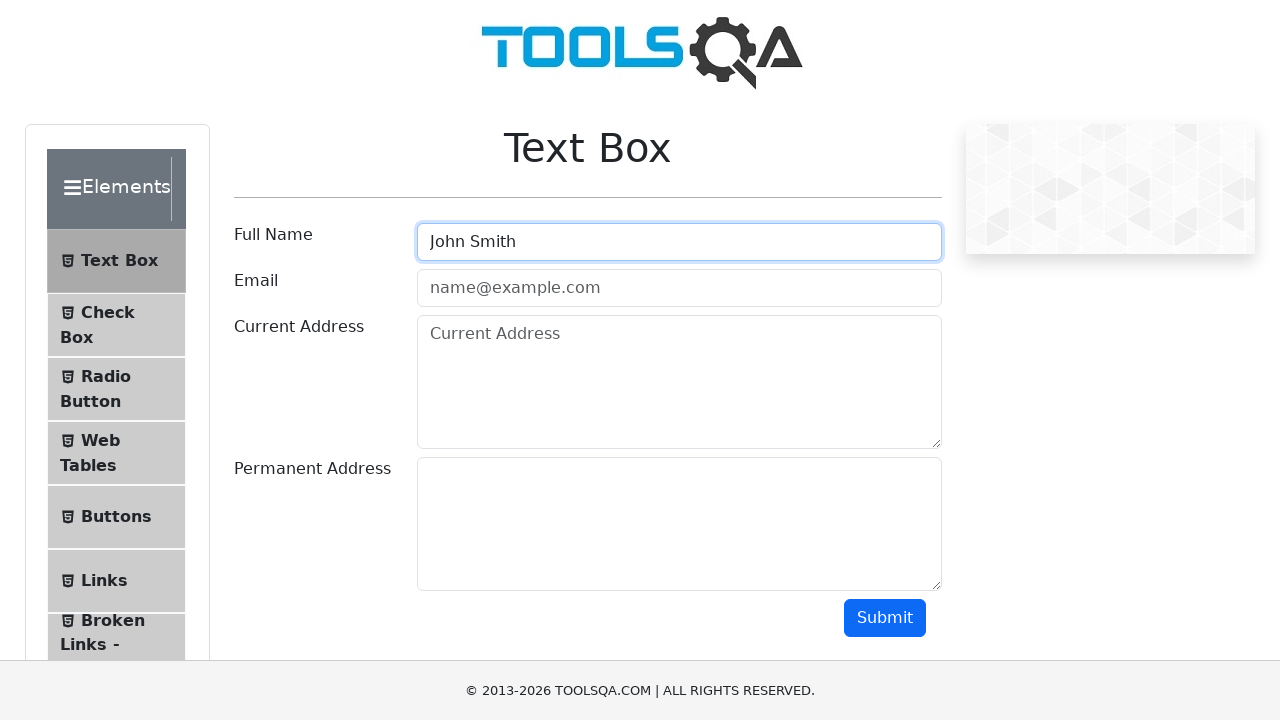

Verified submitted name is displayed on the page
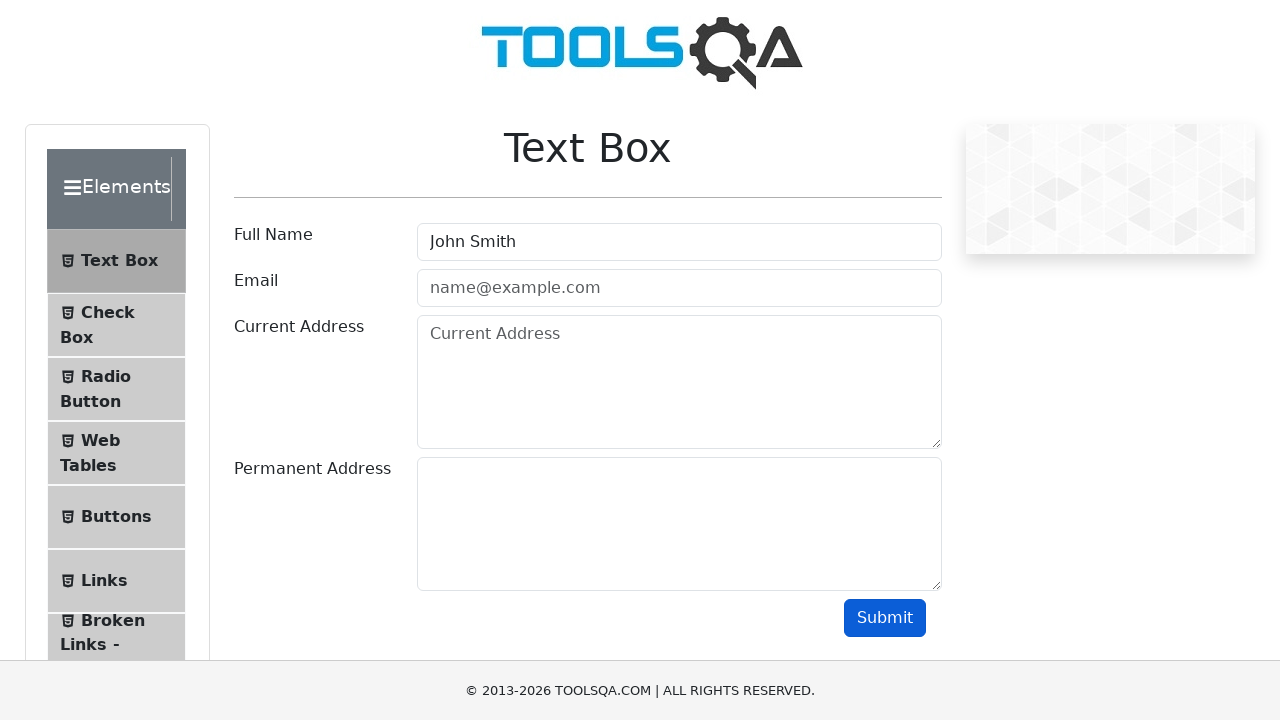

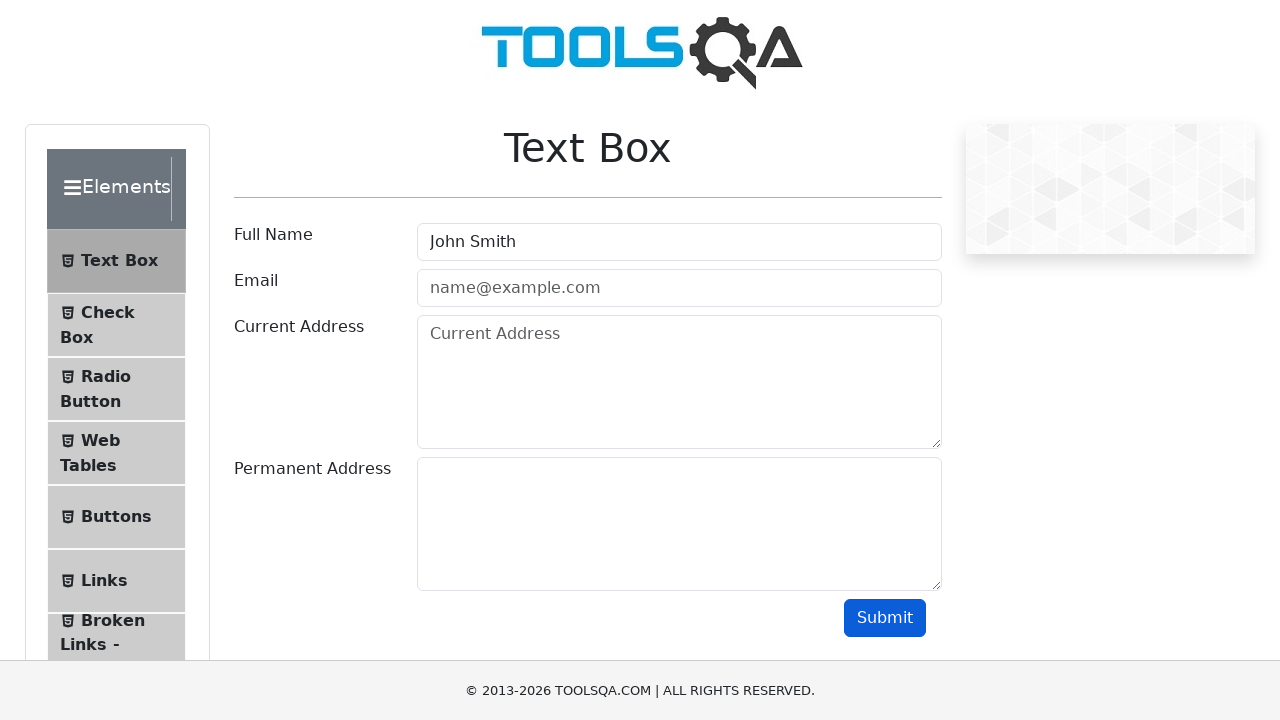